Demonstrates how to inject jQuery Growl notifications into a webpage for debugging purposes during test execution

Starting URL: http://the-internet.herokuapp.com

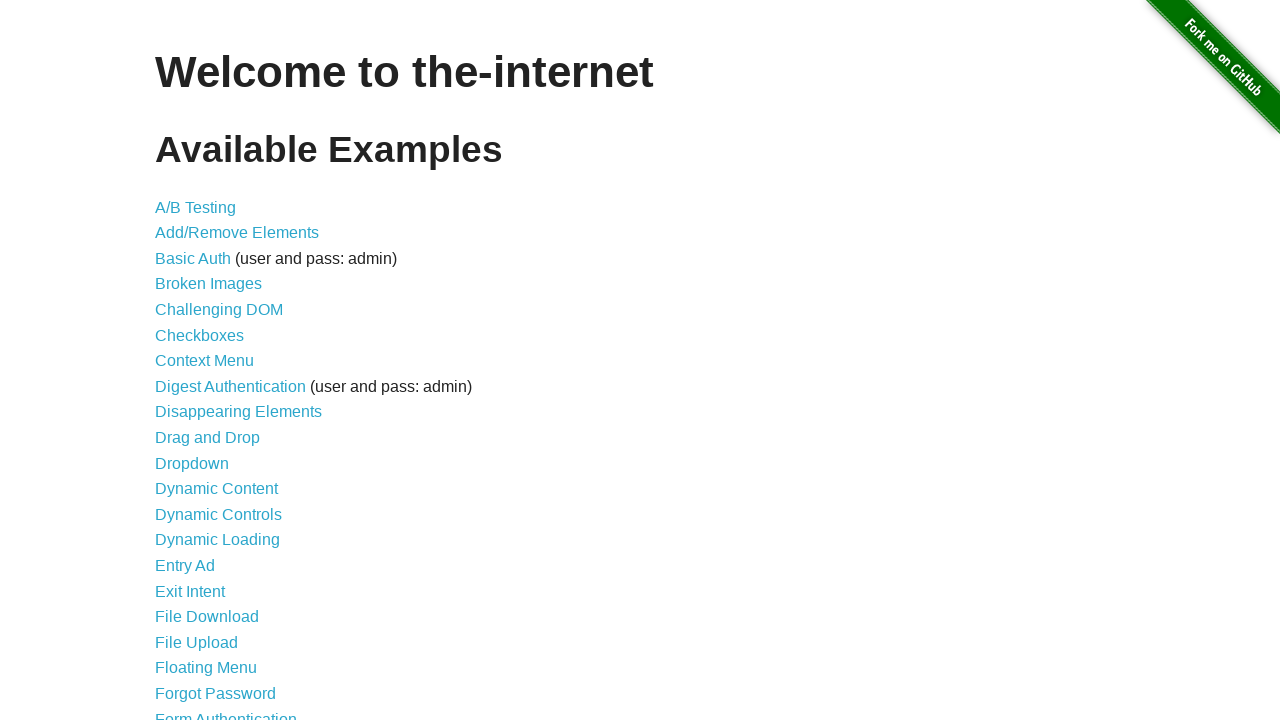

Injected jQuery library if not already present on the page
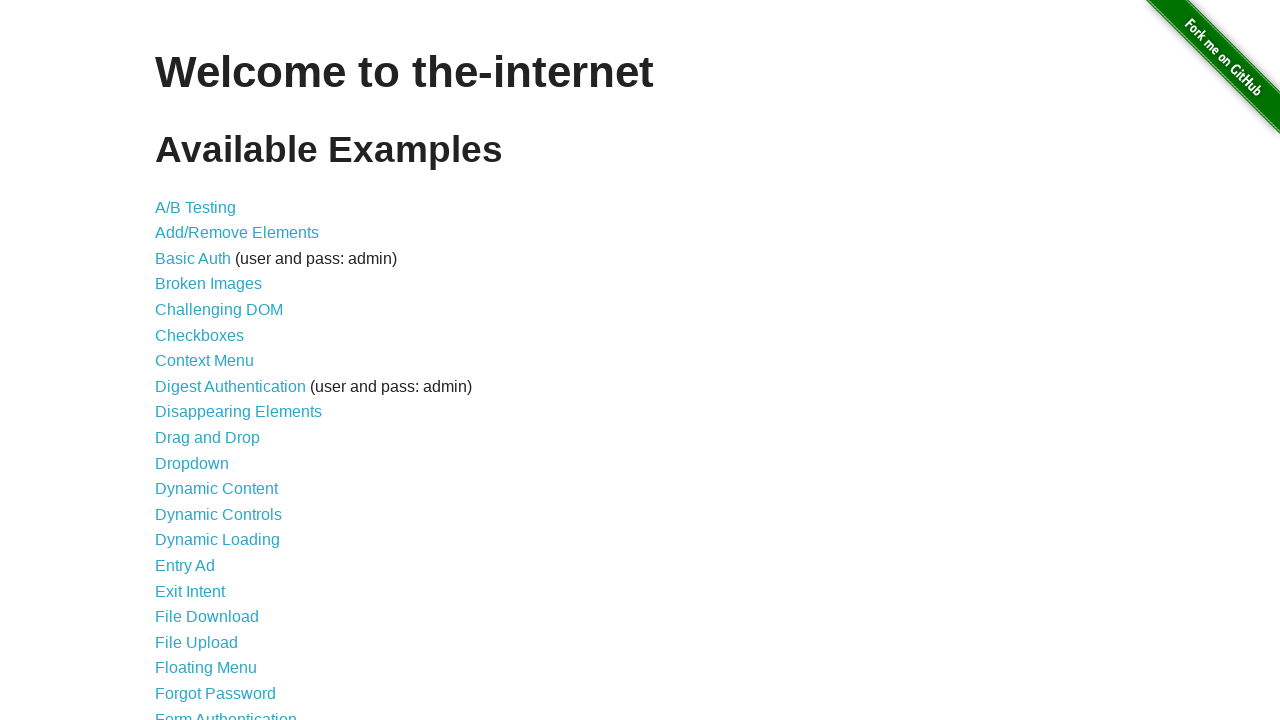

Confirmed jQuery library has loaded
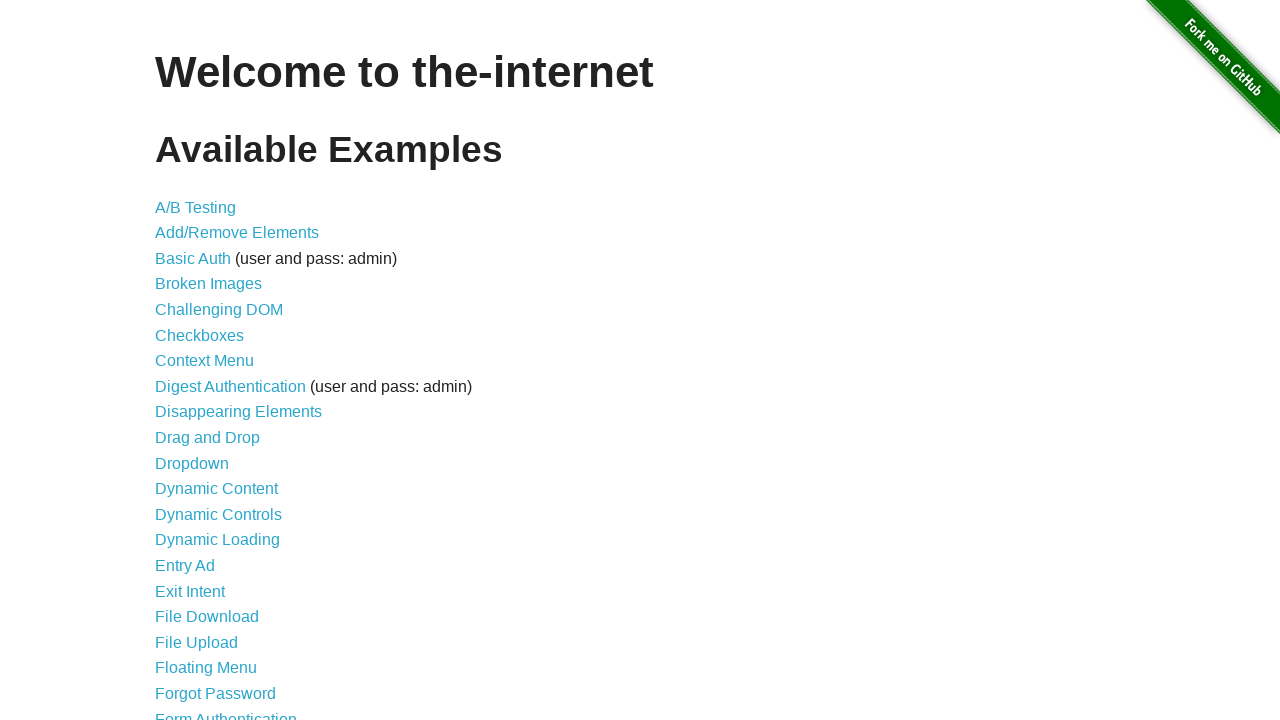

Loaded jQuery Growl plugin script
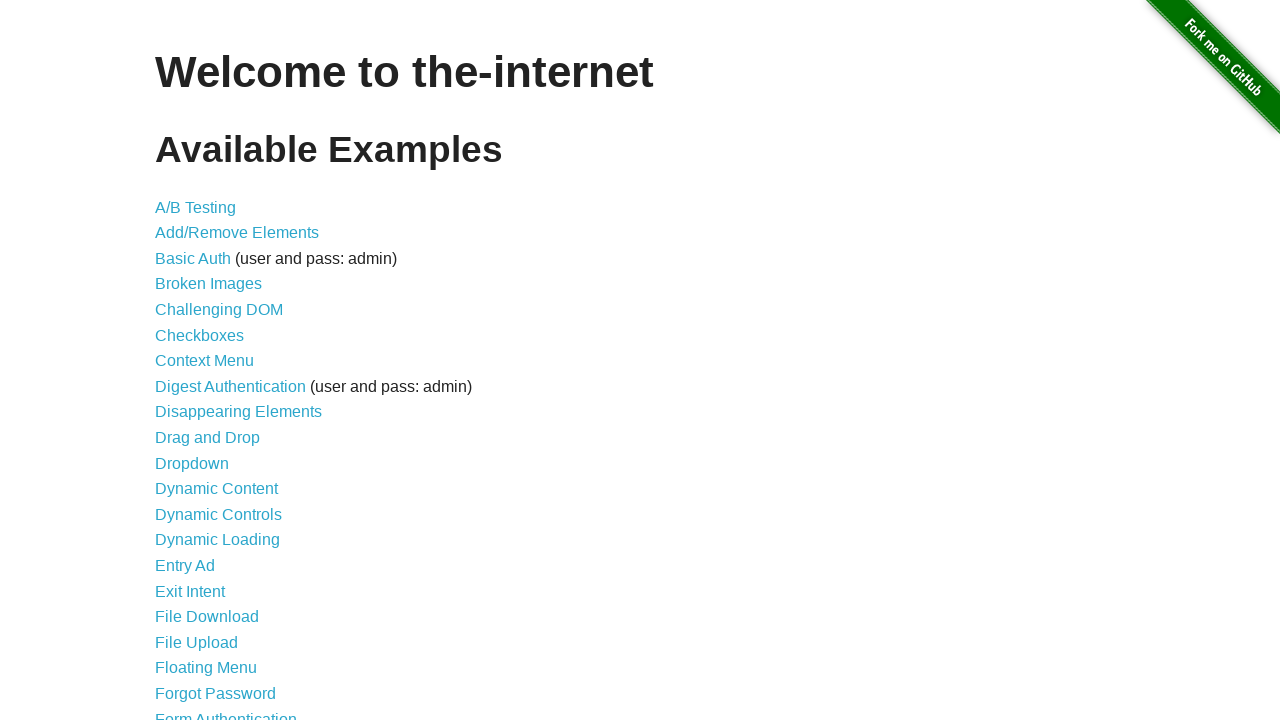

Waited 1 second for jQuery Growl plugin to initialize
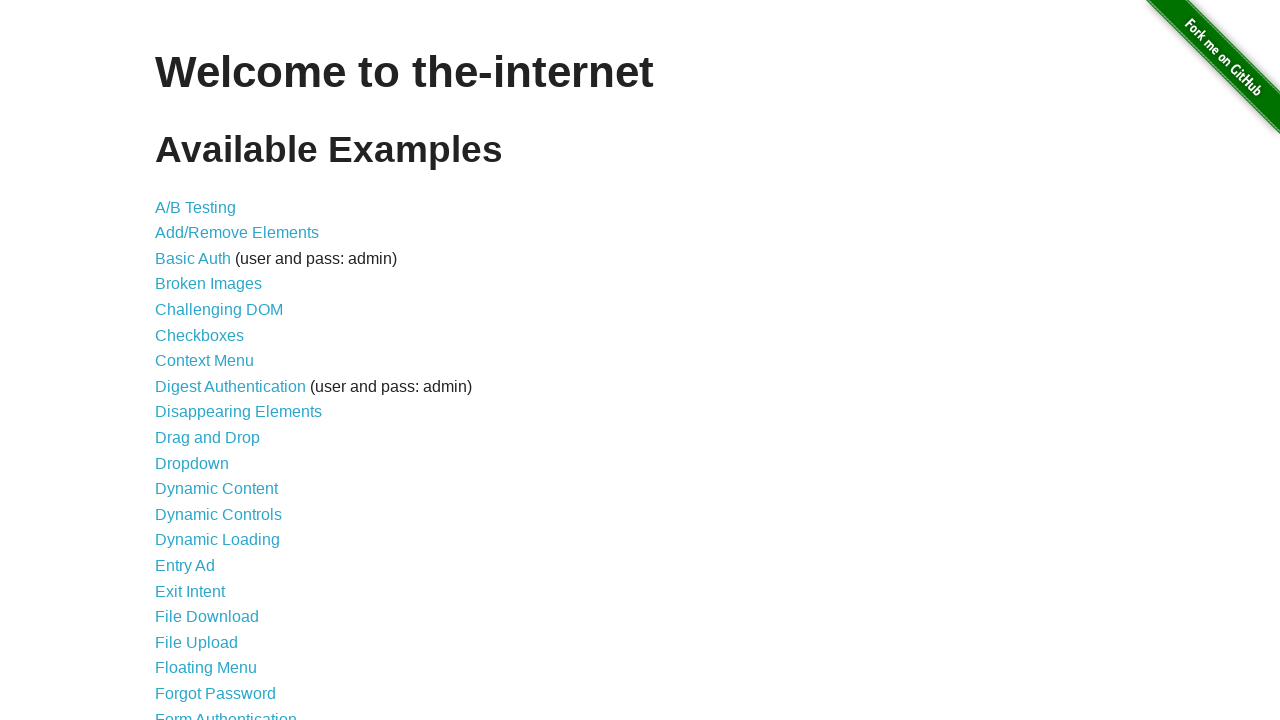

Injected jQuery Growl stylesheet into page head
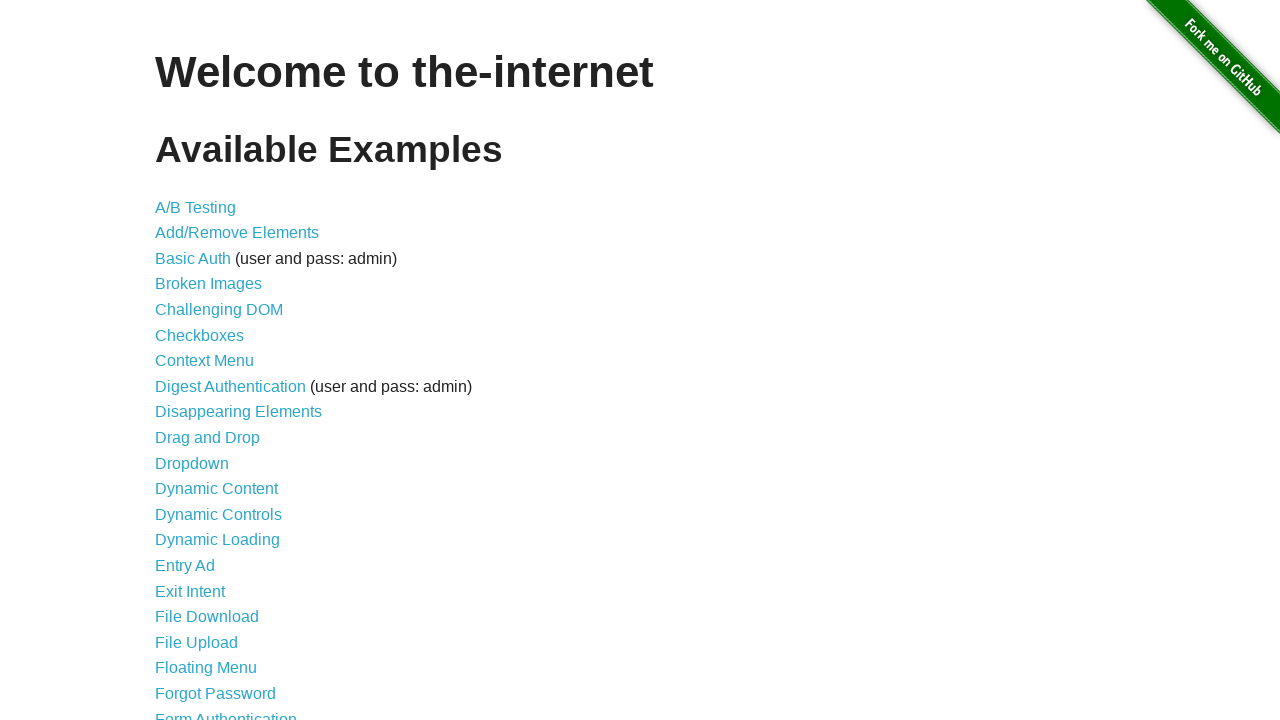

Displayed jQuery Growl notification with title 'GET' and message '/'
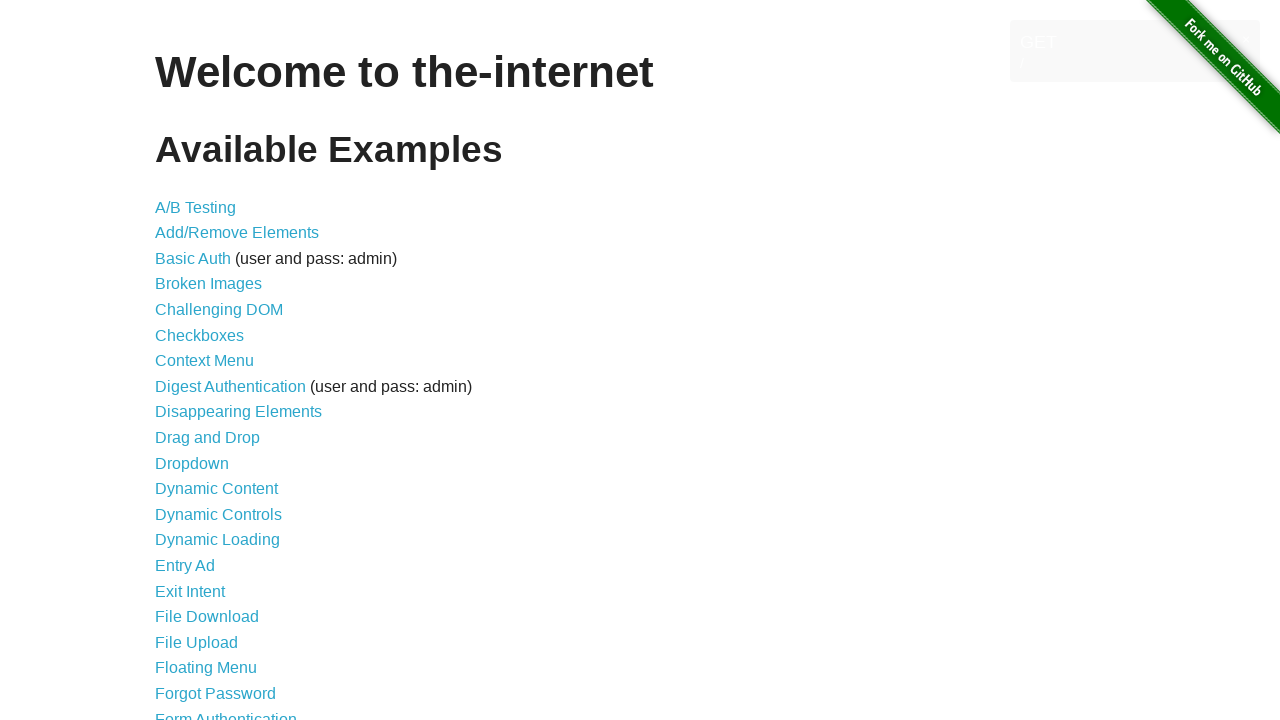

Waited 5 seconds to observe the notification display
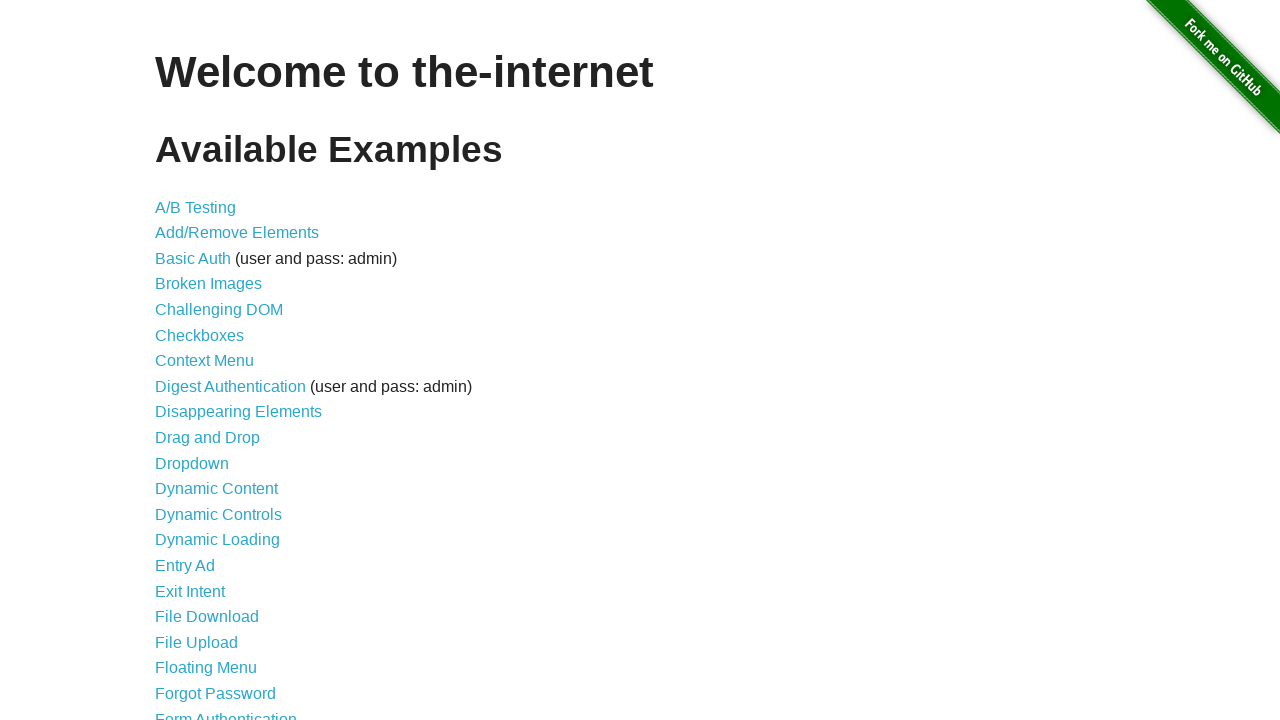

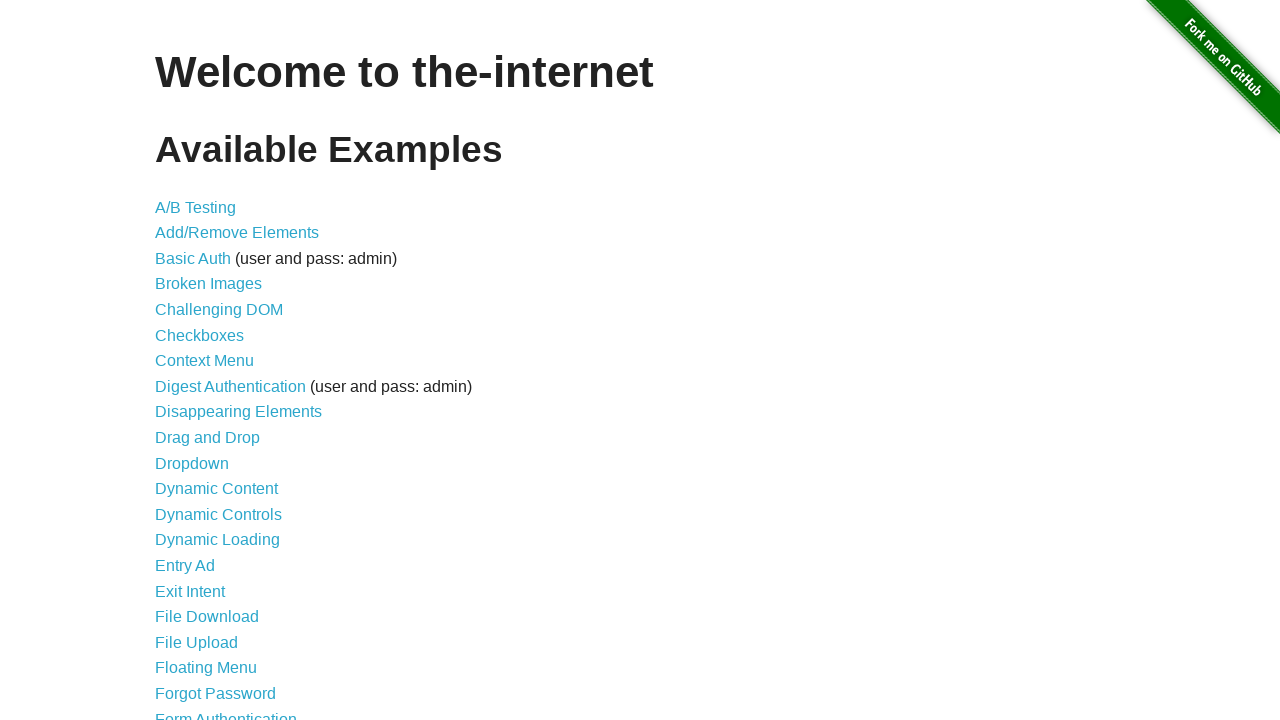